Navigates to a radio/news website and waits for a news element to become visible on the page.

Starting URL: https://miroradio.com/

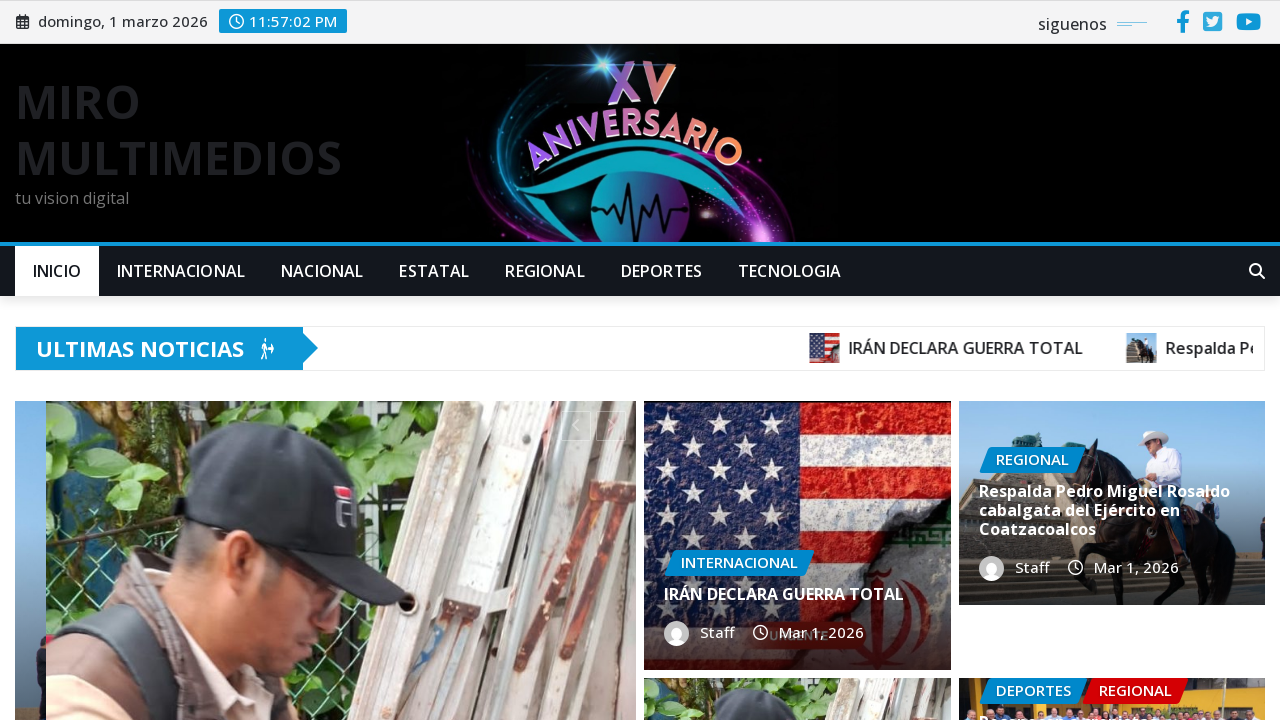

Navigated to Miro Radio website
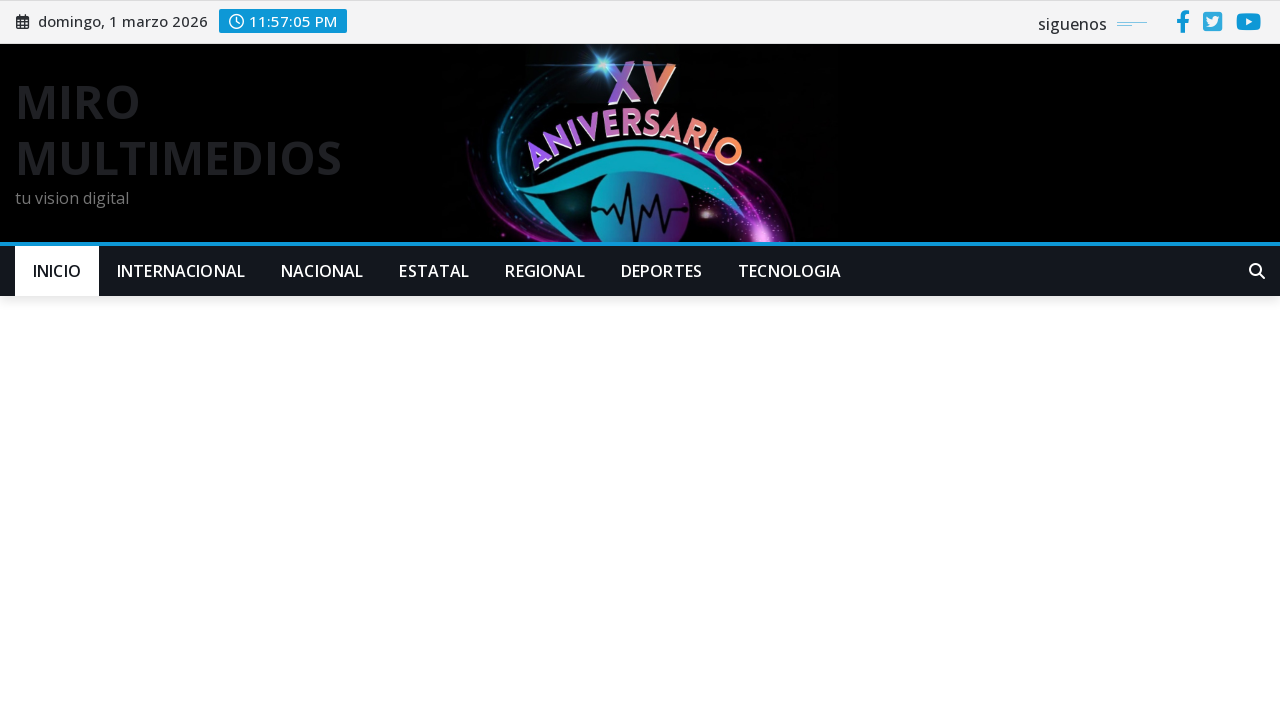

News article element became visible on the page
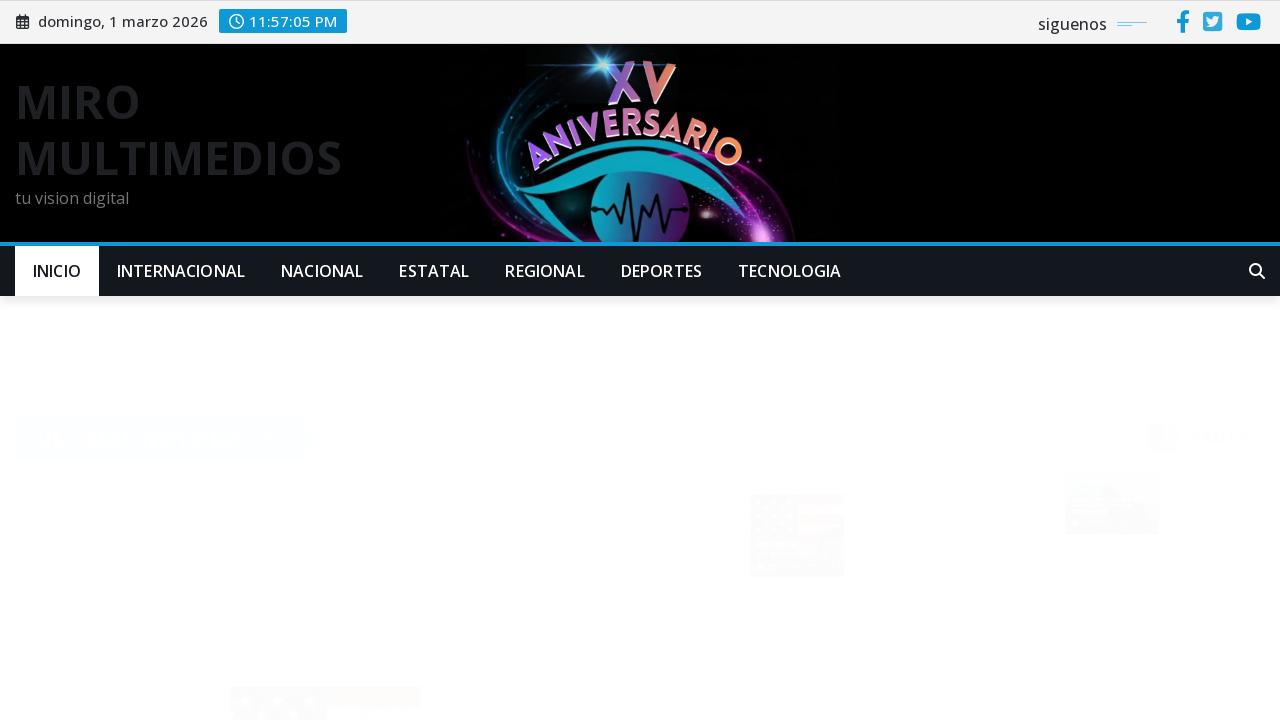

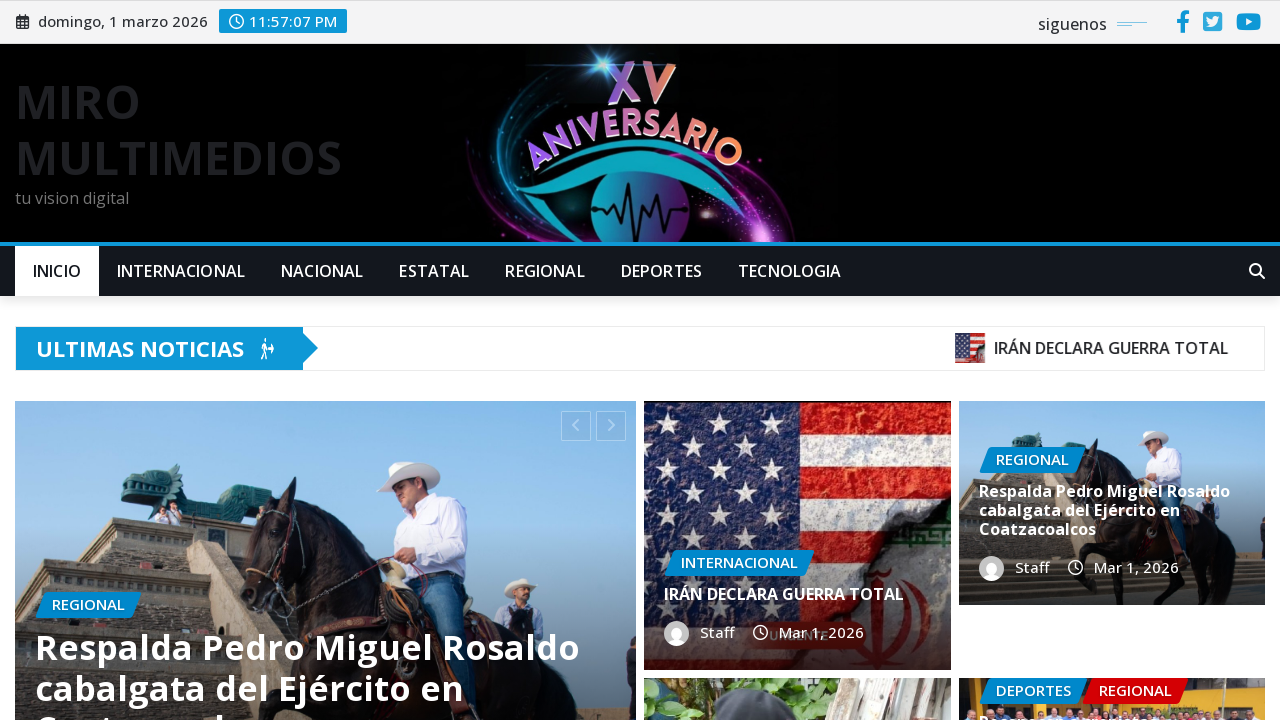